Tests that entered text is trimmed when saving edits

Starting URL: https://demo.playwright.dev/todomvc

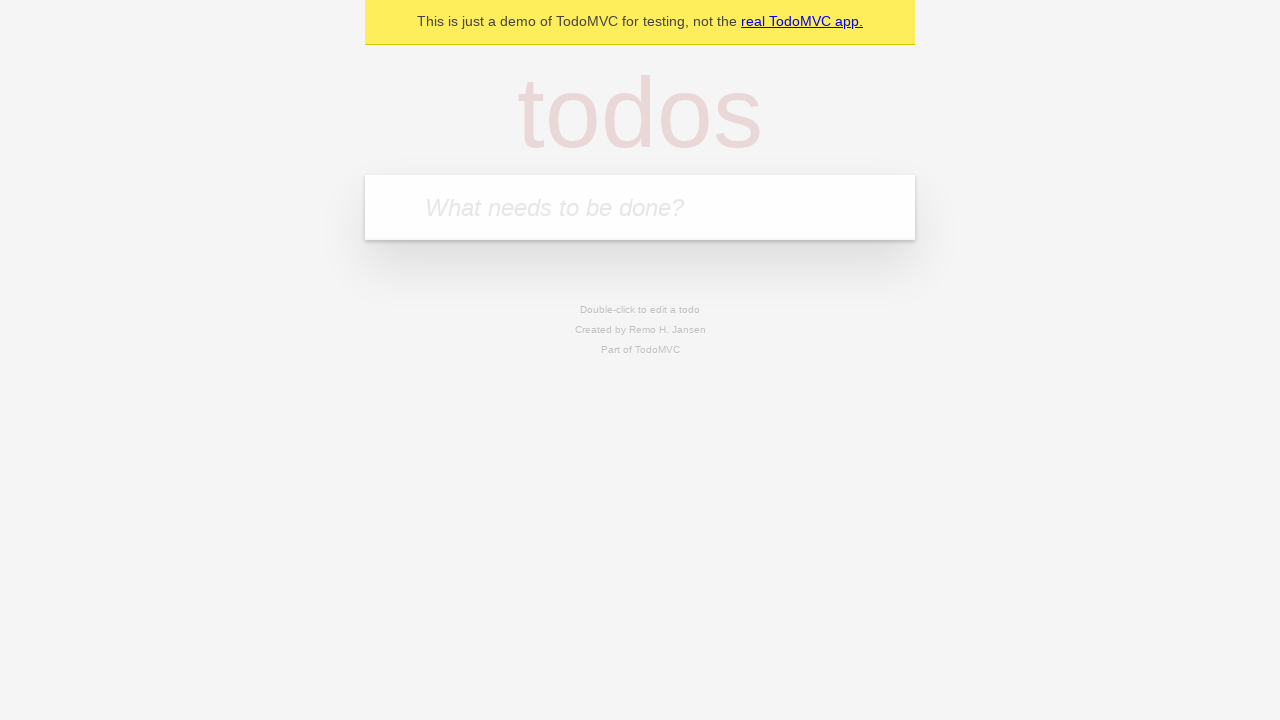

Filled todo input with 'buy some cheese' on internal:attr=[placeholder="What needs to be done?"i]
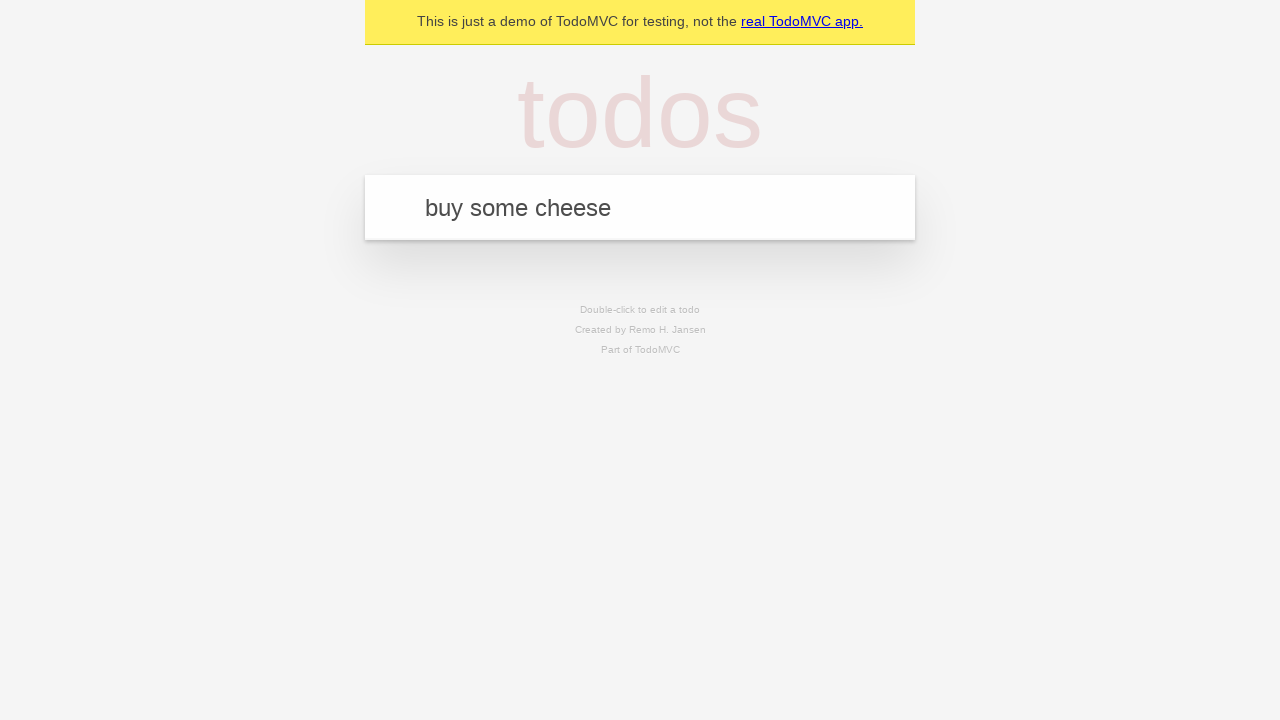

Pressed Enter to create first todo on internal:attr=[placeholder="What needs to be done?"i]
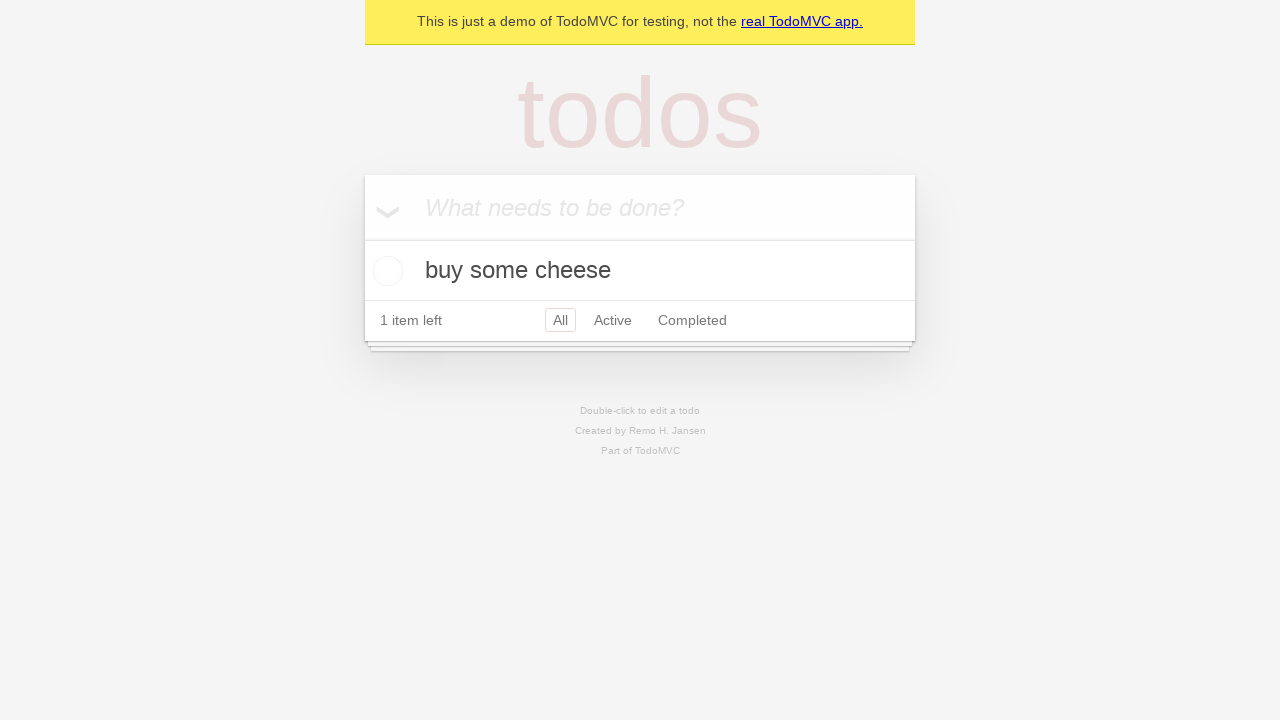

Filled todo input with 'feed the cat' on internal:attr=[placeholder="What needs to be done?"i]
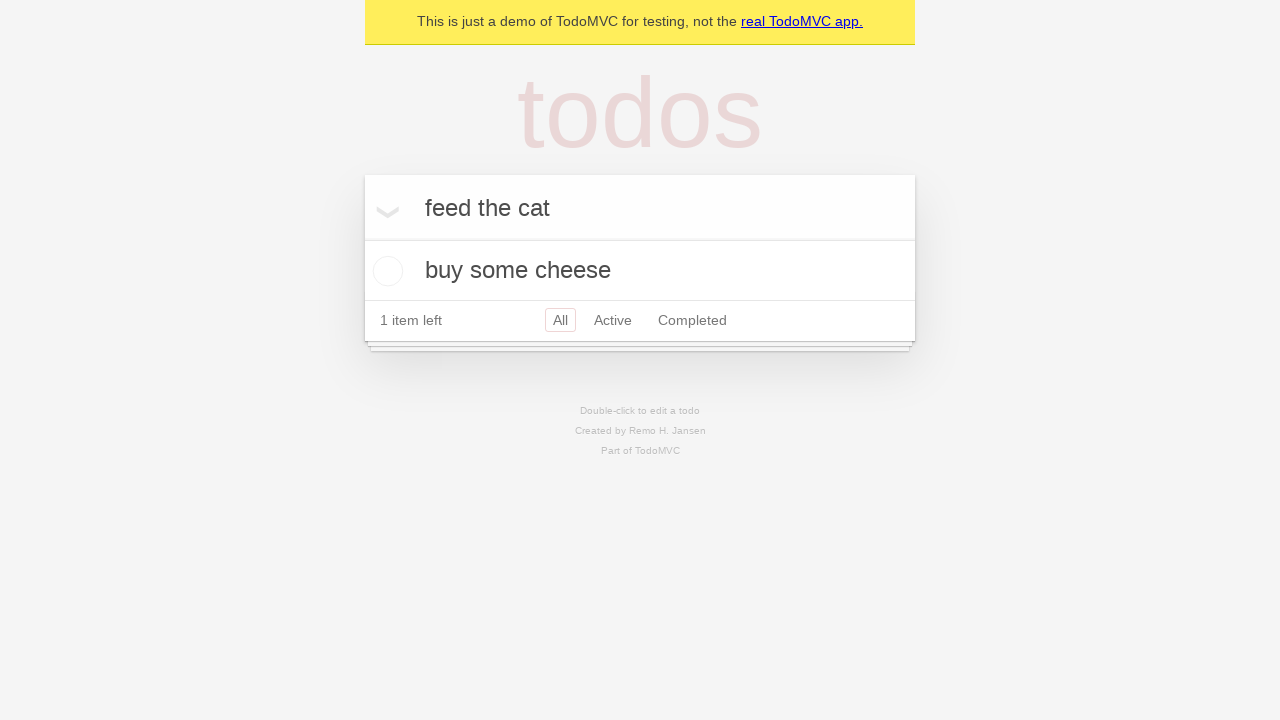

Pressed Enter to create second todo on internal:attr=[placeholder="What needs to be done?"i]
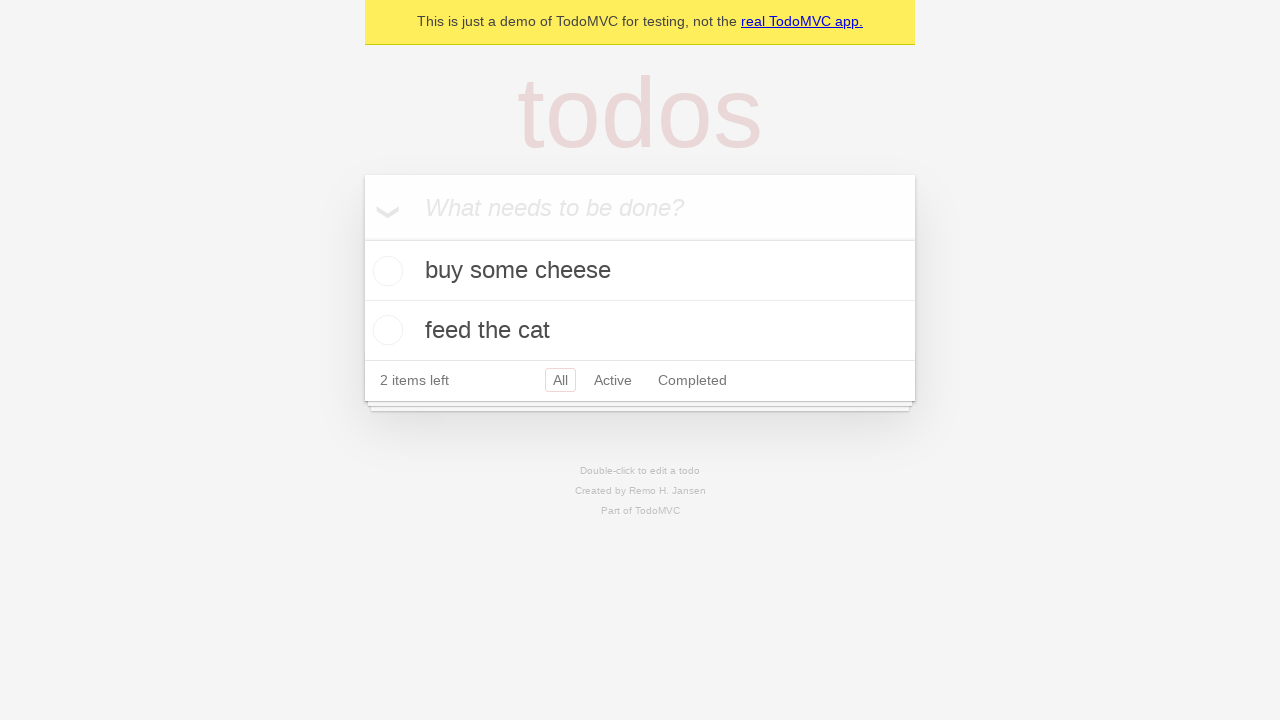

Filled todo input with 'book a doctors appointment' on internal:attr=[placeholder="What needs to be done?"i]
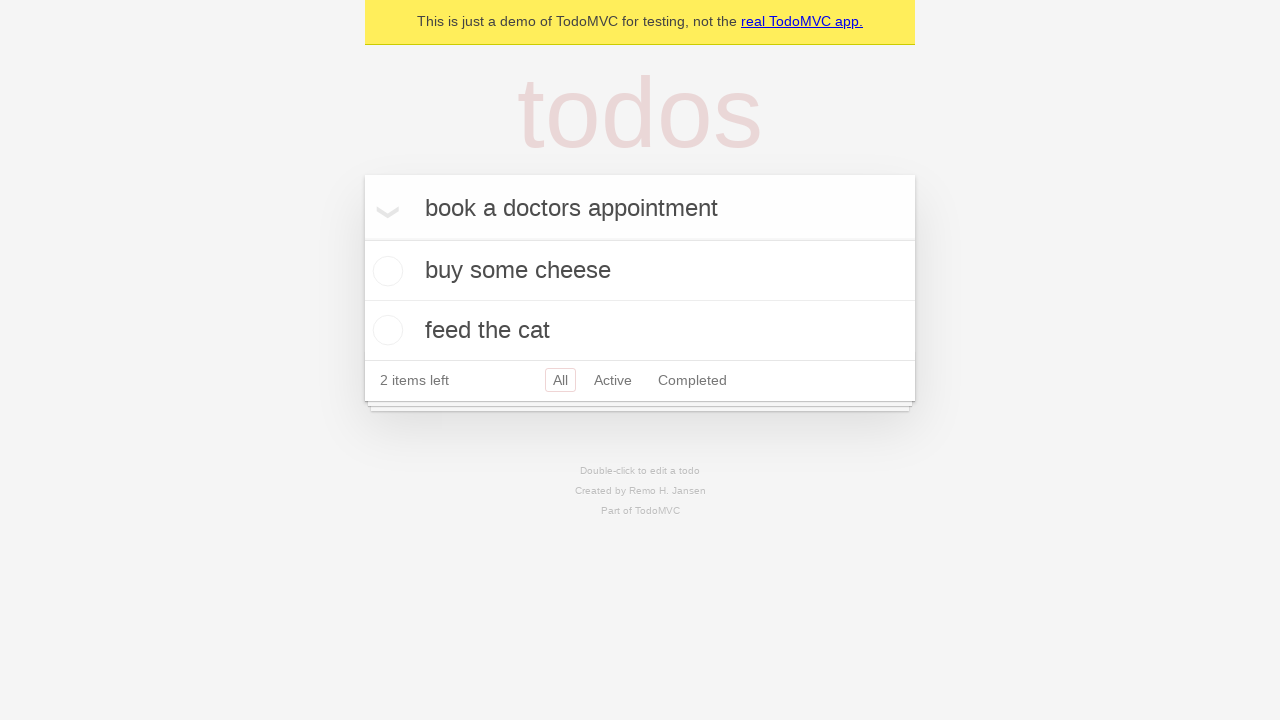

Pressed Enter to create third todo on internal:attr=[placeholder="What needs to be done?"i]
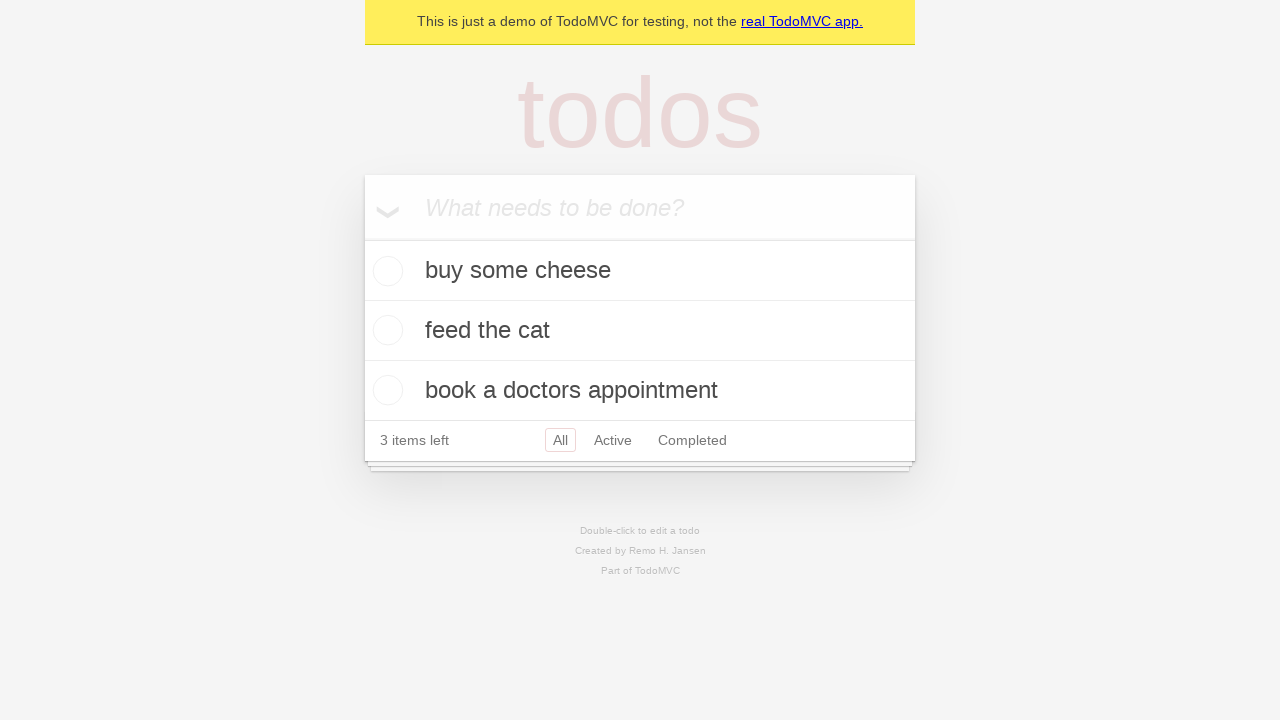

Double-clicked second todo to enter edit mode at (640, 331) on [data-testid='todo-item'] >> nth=1
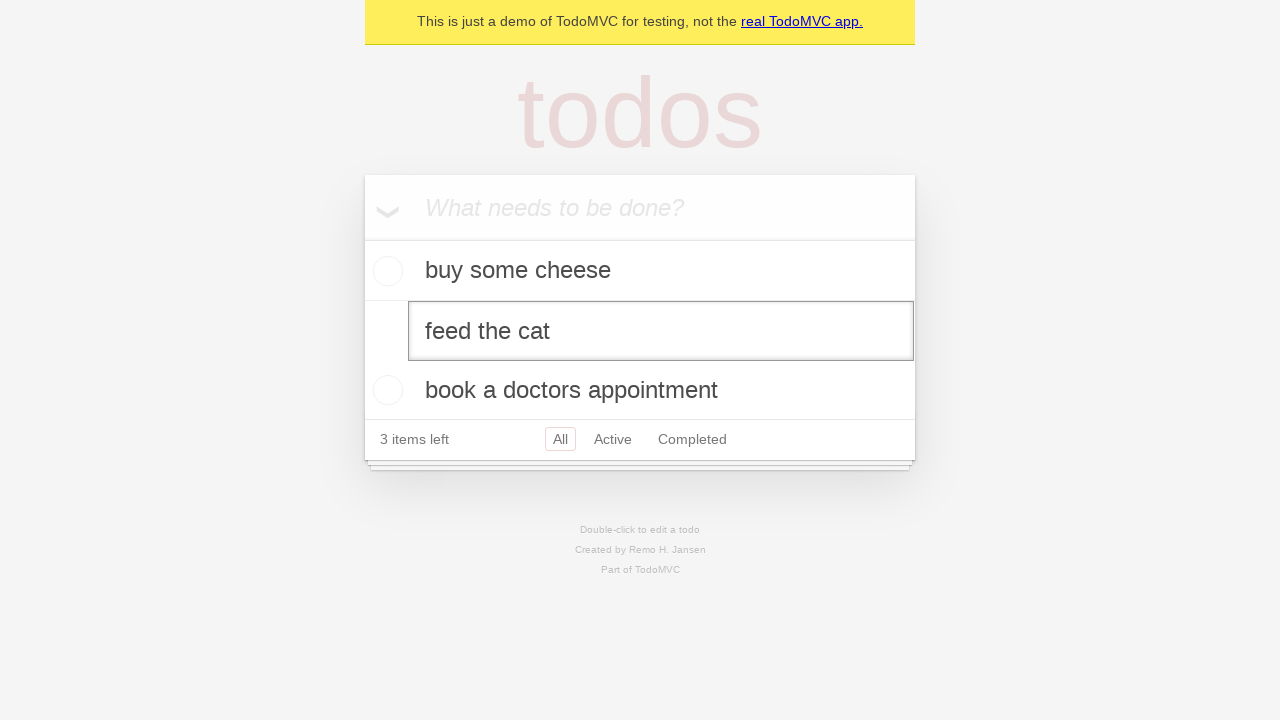

Filled edit field with text containing leading and trailing spaces on [data-testid='todo-item'] >> nth=1 >> internal:role=textbox[name="Edit"i]
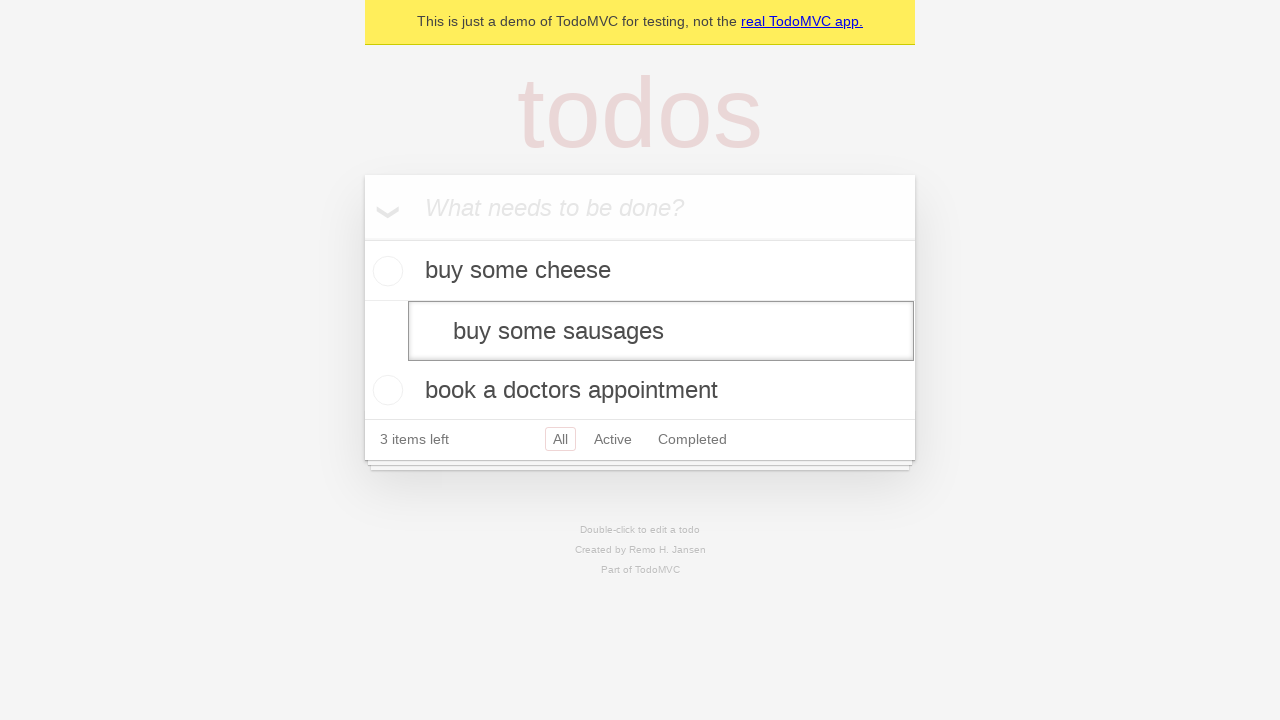

Pressed Enter to save edited todo, expecting text to be trimmed on [data-testid='todo-item'] >> nth=1 >> internal:role=textbox[name="Edit"i]
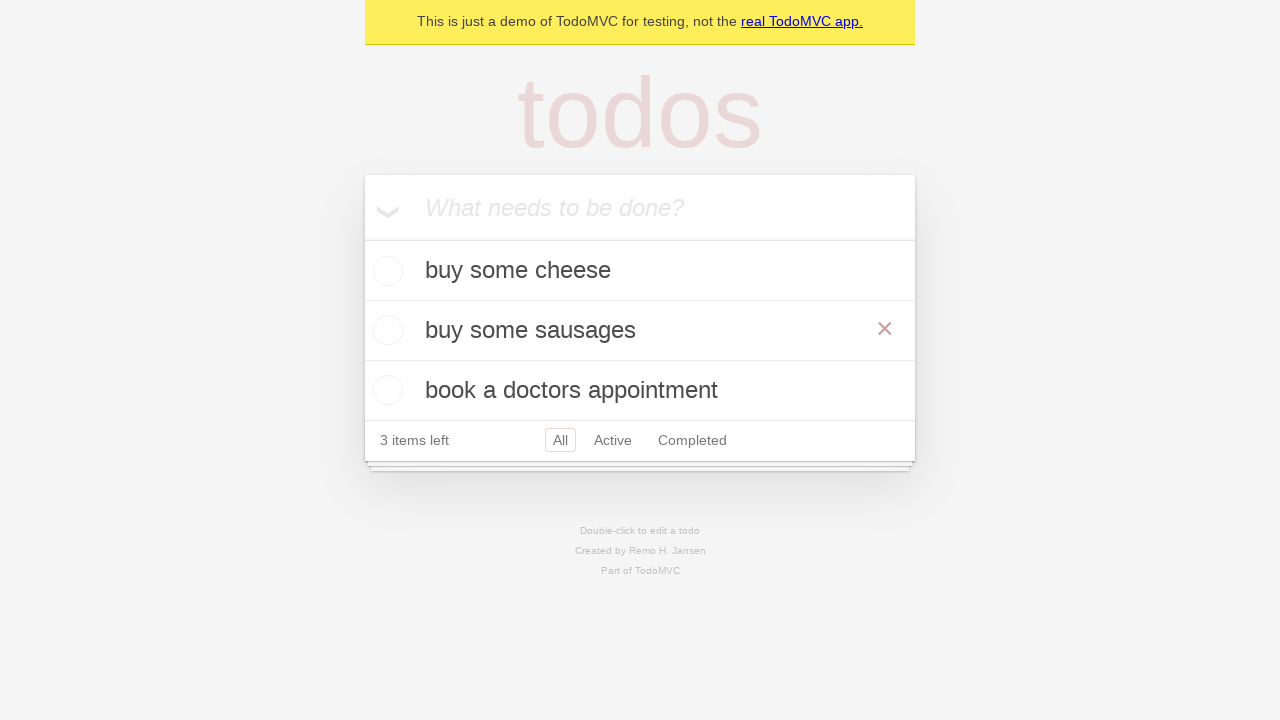

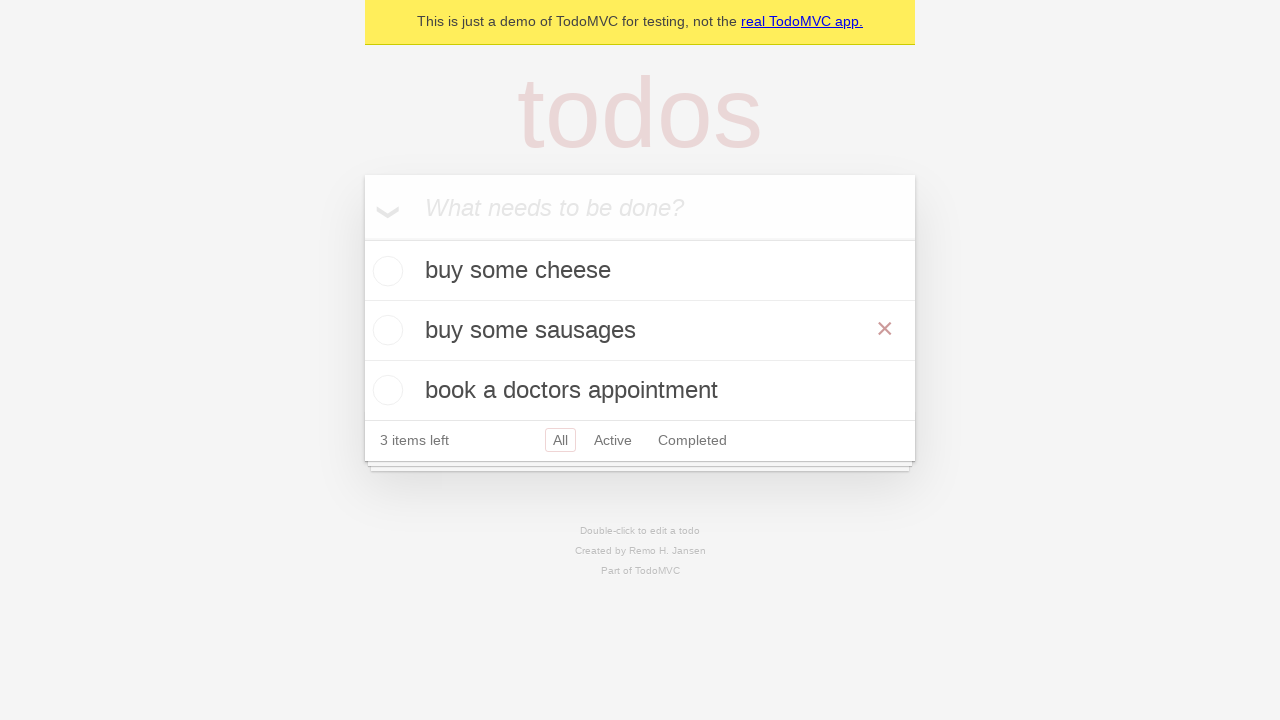